Tests opening a new browser window, navigating to a different page in that window, and verifying that two windows are open.

Starting URL: https://the-internet.herokuapp.com

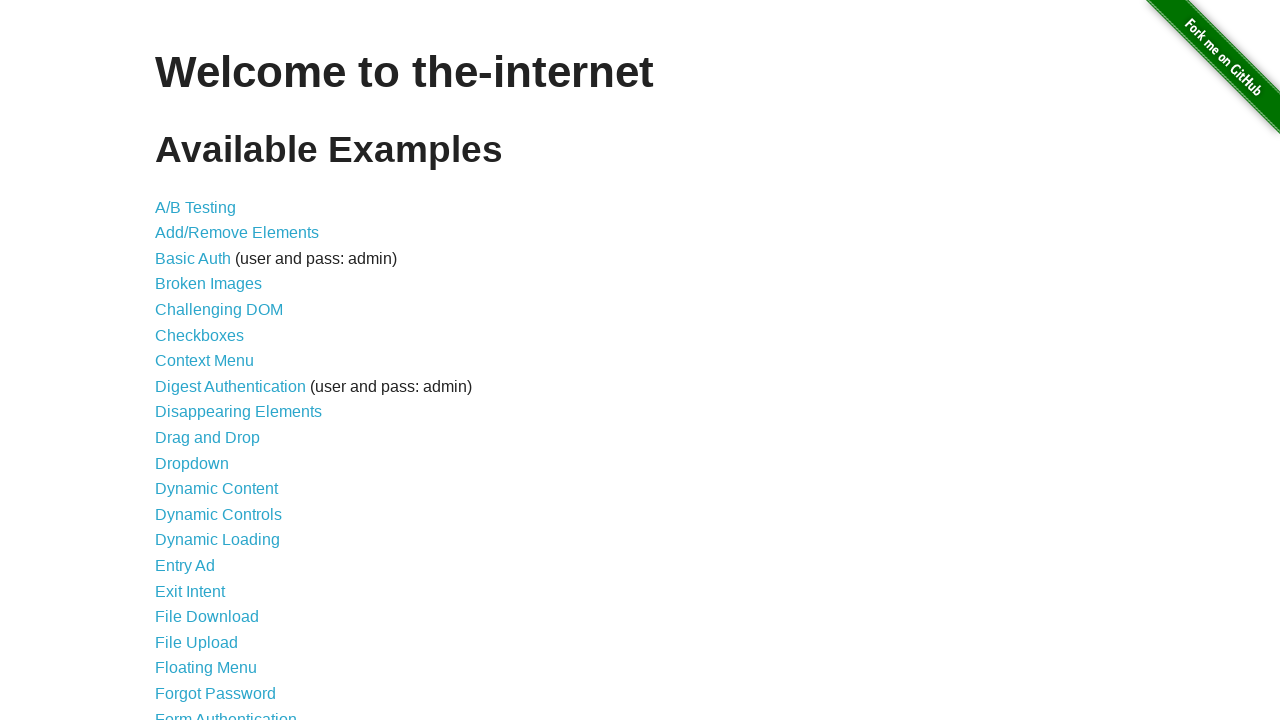

Opened a new browser window
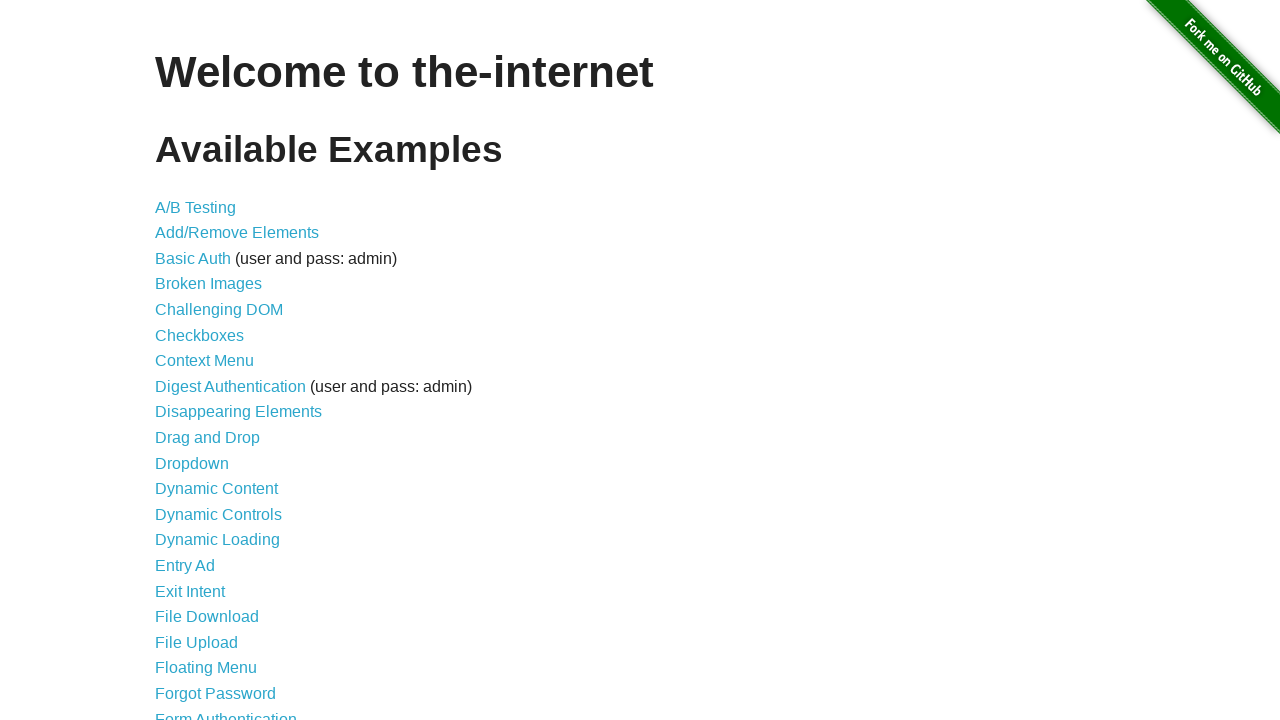

Navigated to typos page in the new window
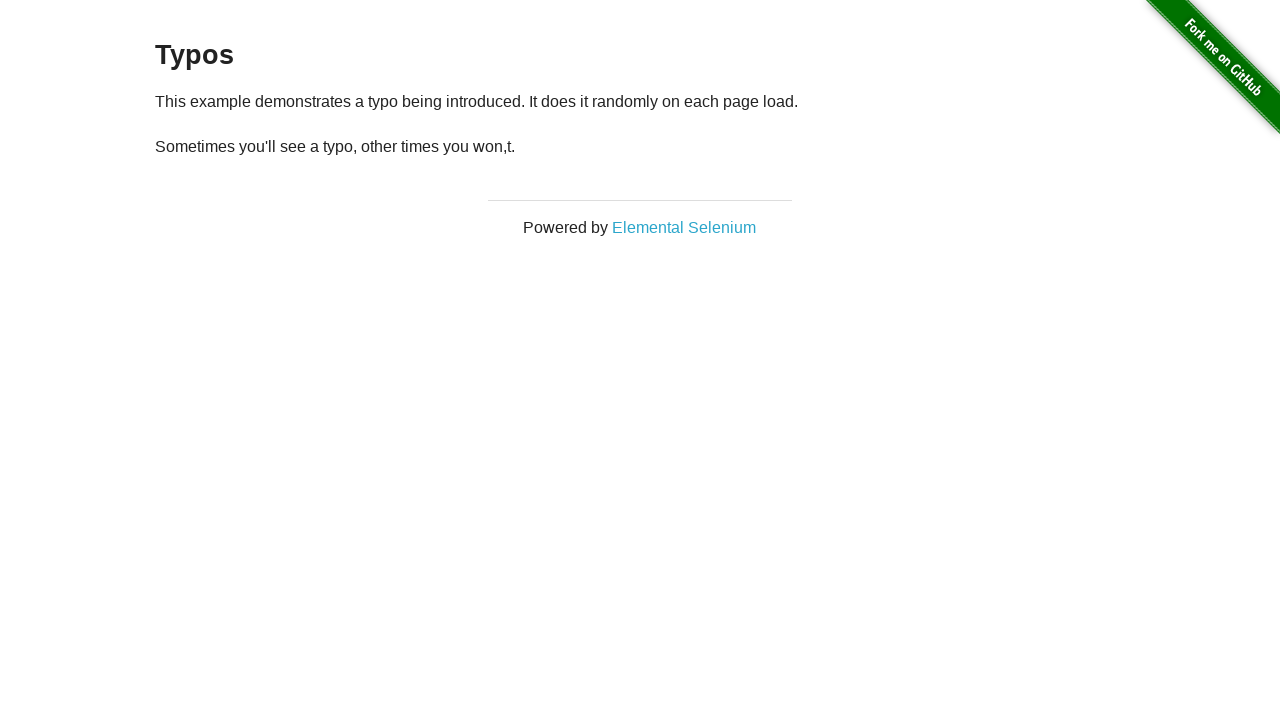

Verified 2 windows are open
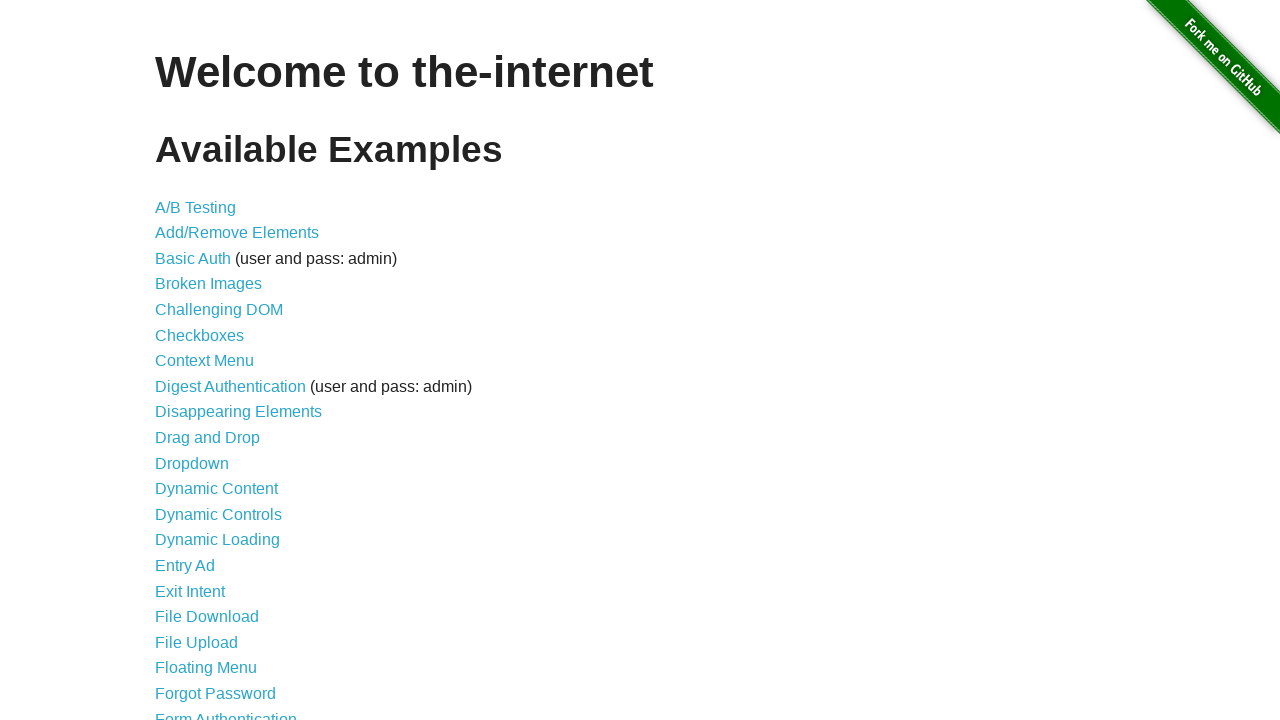

Assertion passed: exactly 2 windows are open
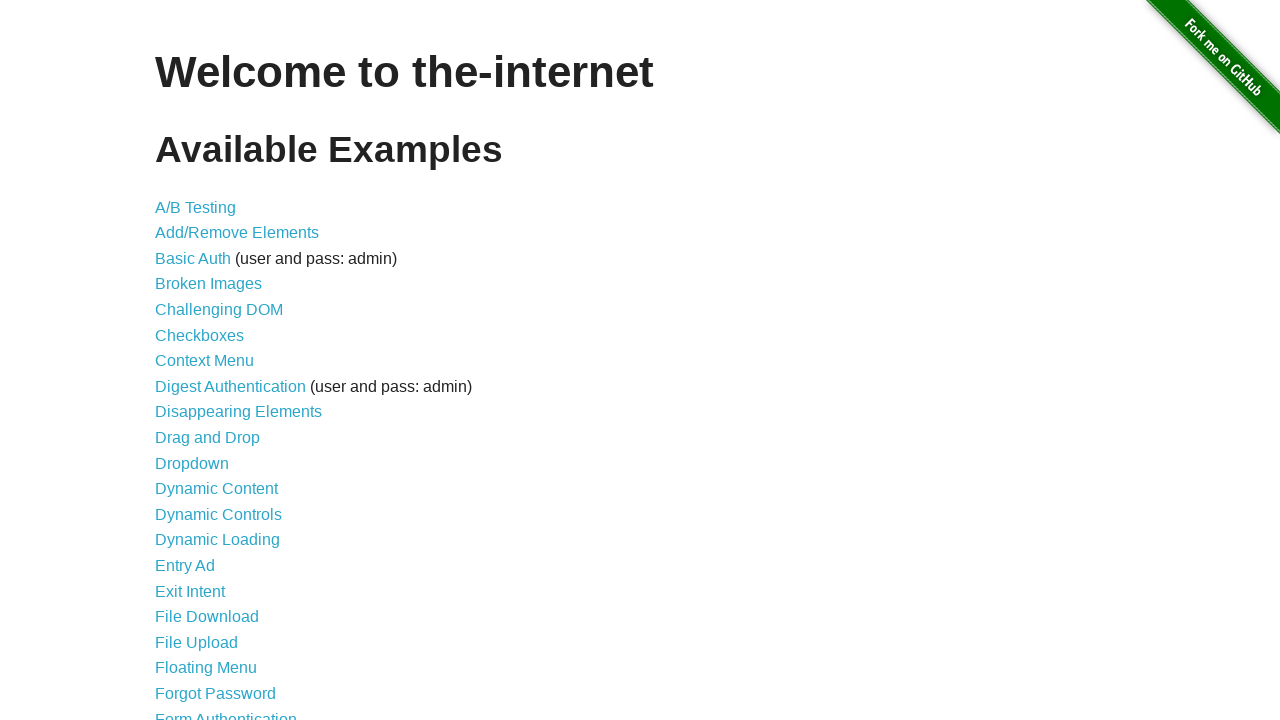

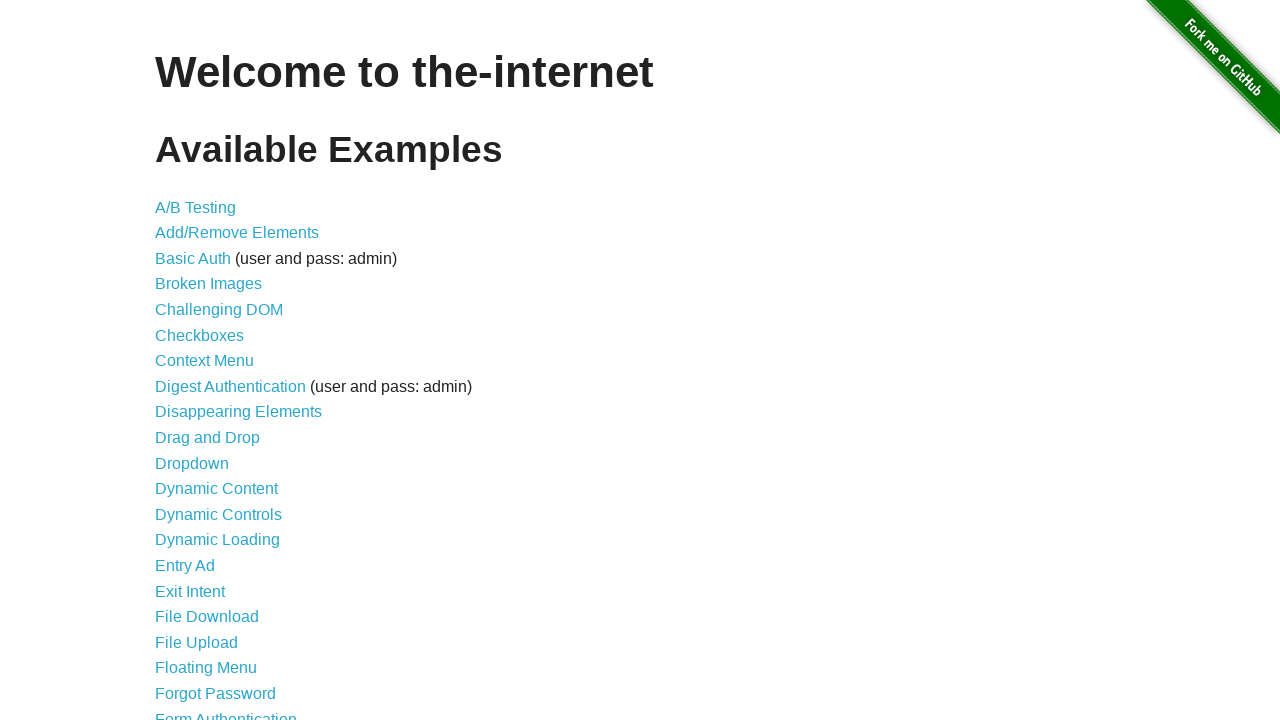